Tests alert handling functionality by triggering both standard and confirmation alerts, entering a name and verifying it appears in the alert text

Starting URL: https://rahulshettyacademy.com/AutomationPractice/

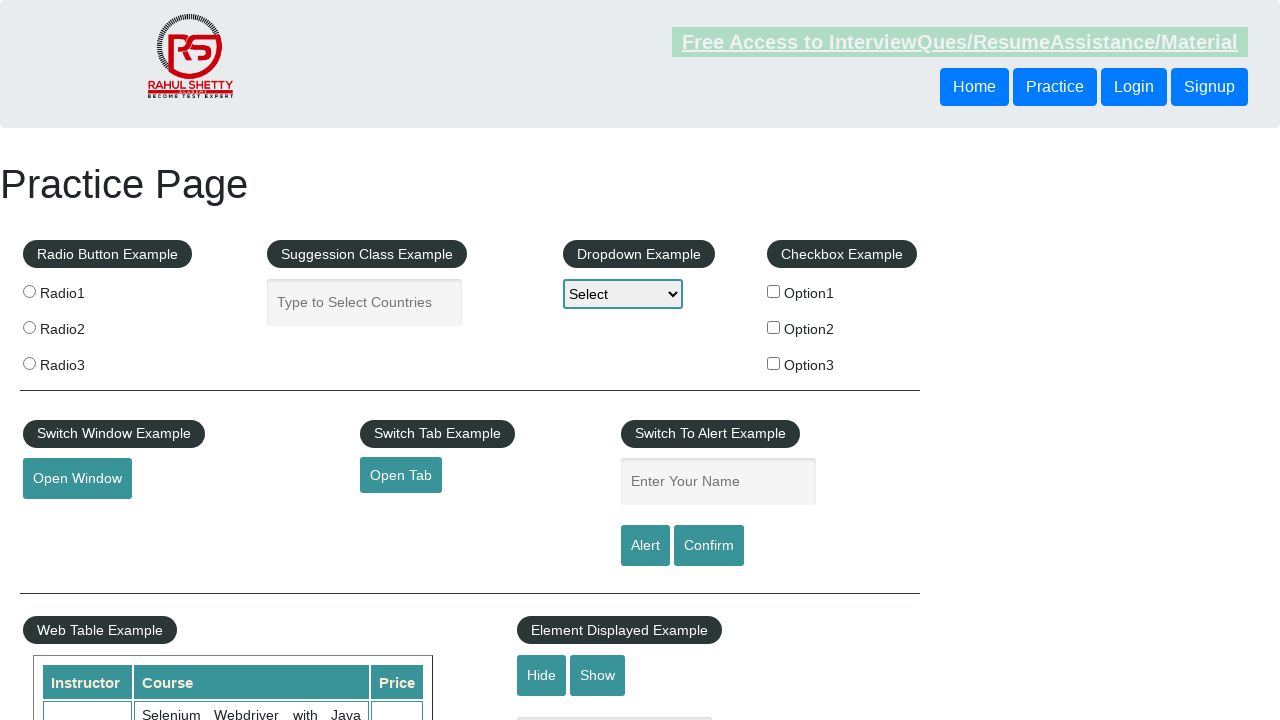

Filled name field with 'Faroque' for alert test on #name
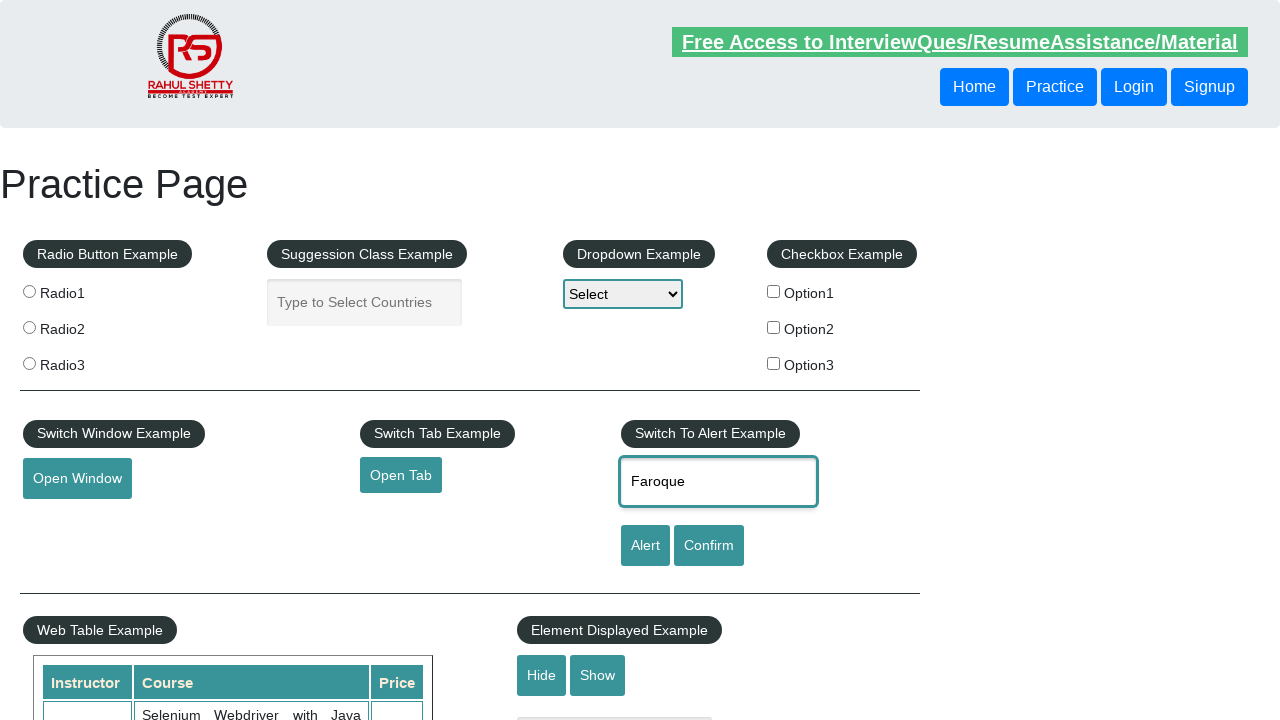

Clicked alert button to trigger standard alert at (645, 546) on #alertbtn
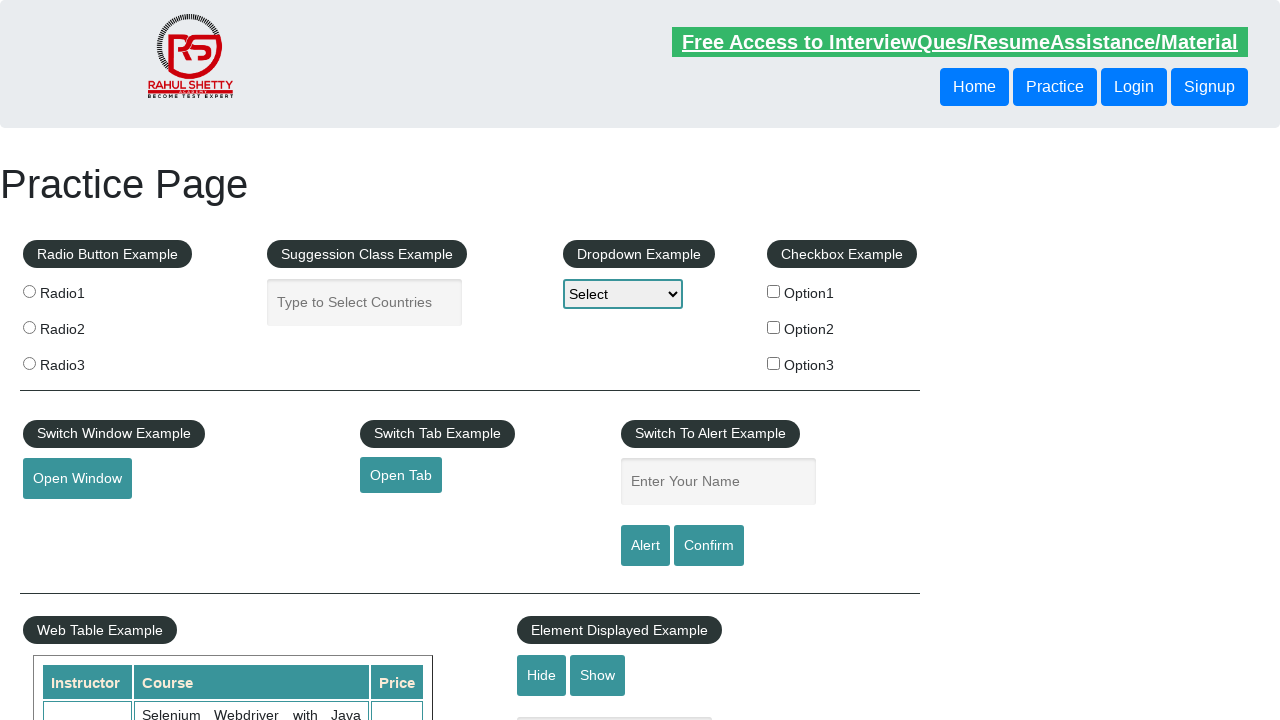

Accepted standard alert dialog
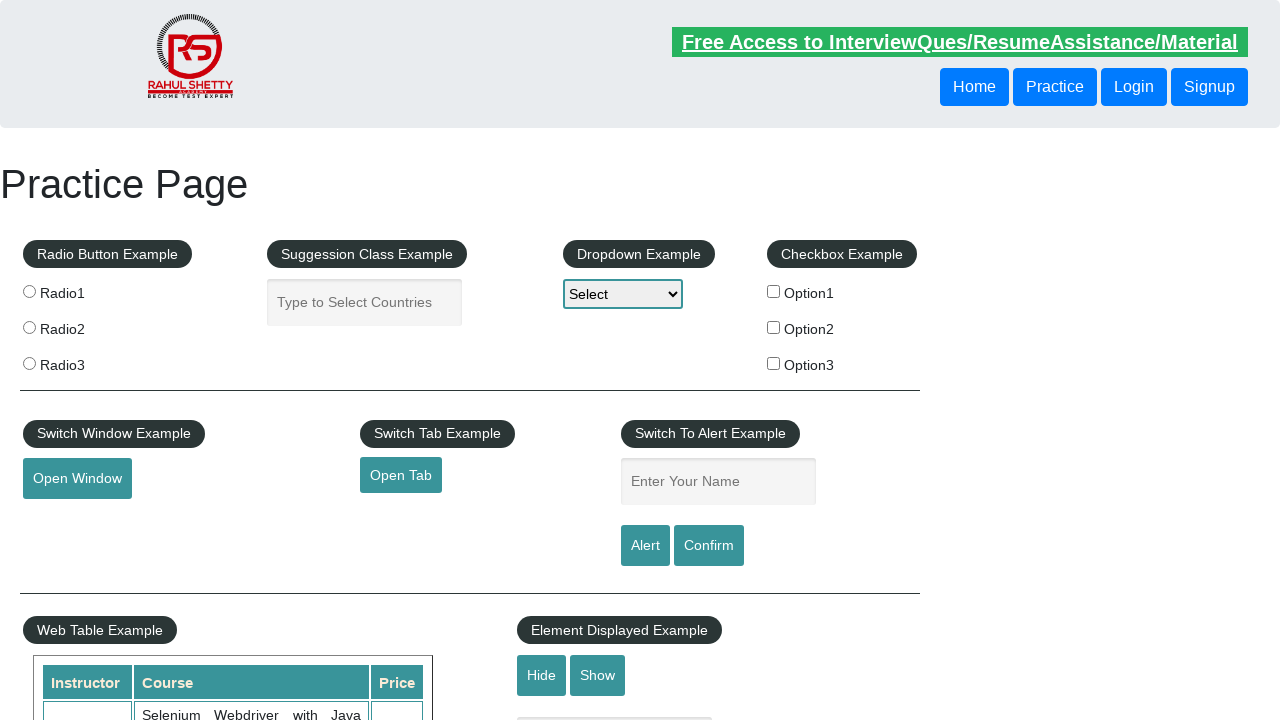

Filled name field with 'Faroque' for confirmation dialog test on #name
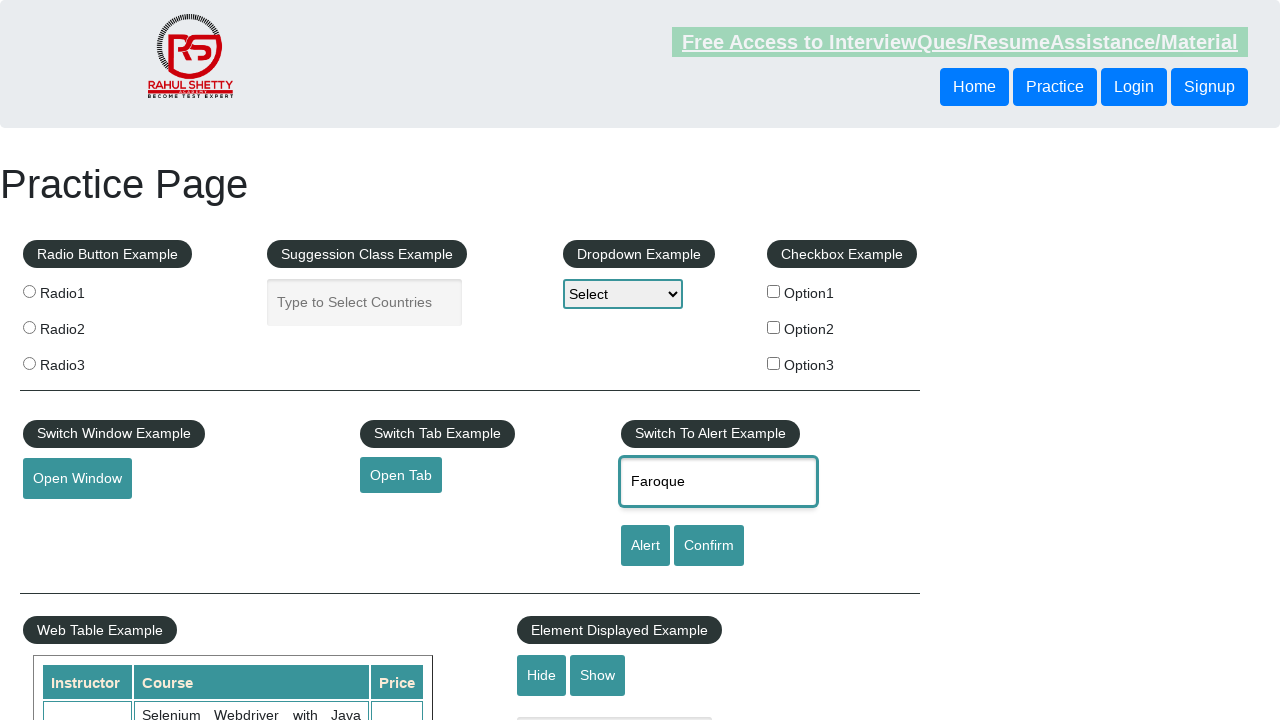

Clicked confirm button to trigger confirmation alert at (709, 546) on #confirmbtn
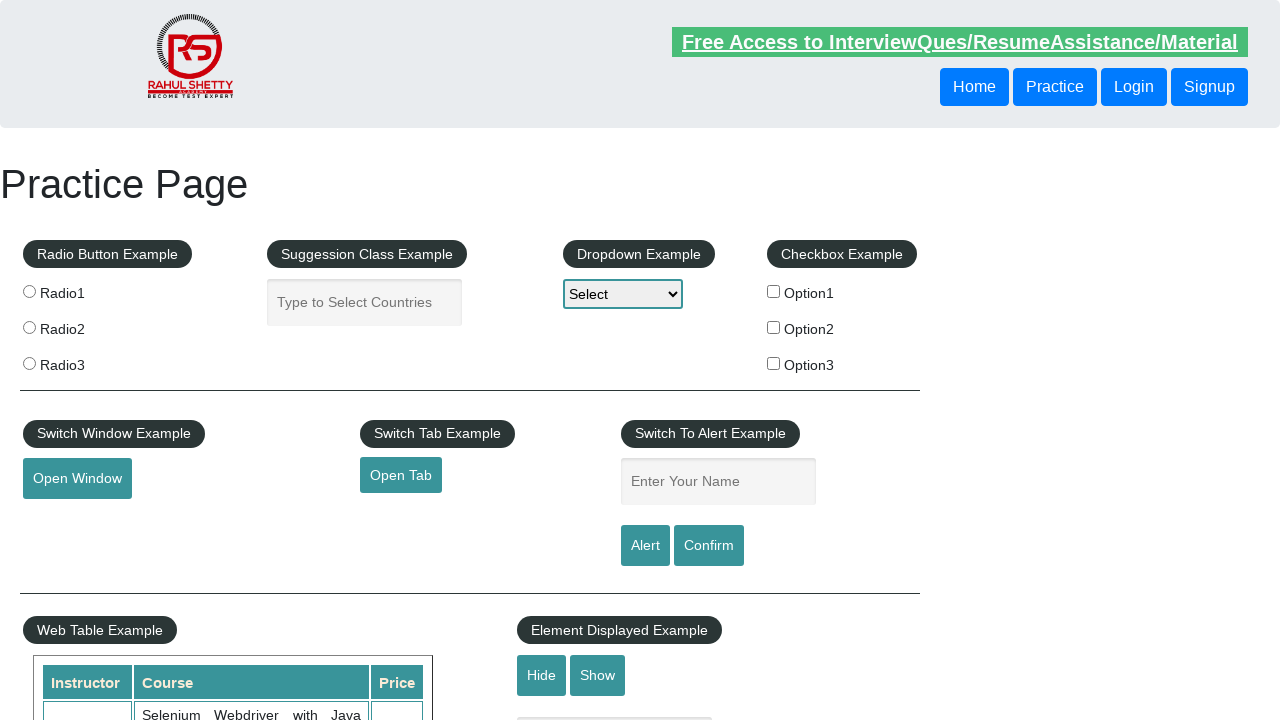

Dismissed confirmation dialog
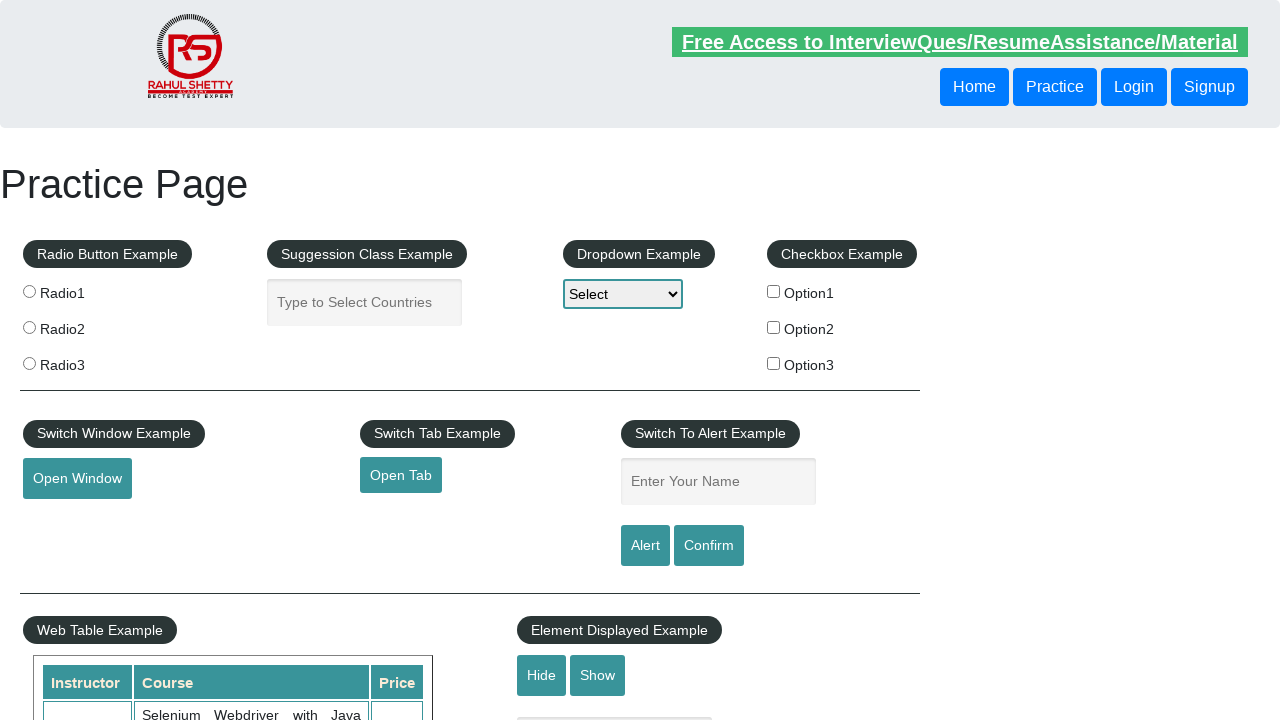

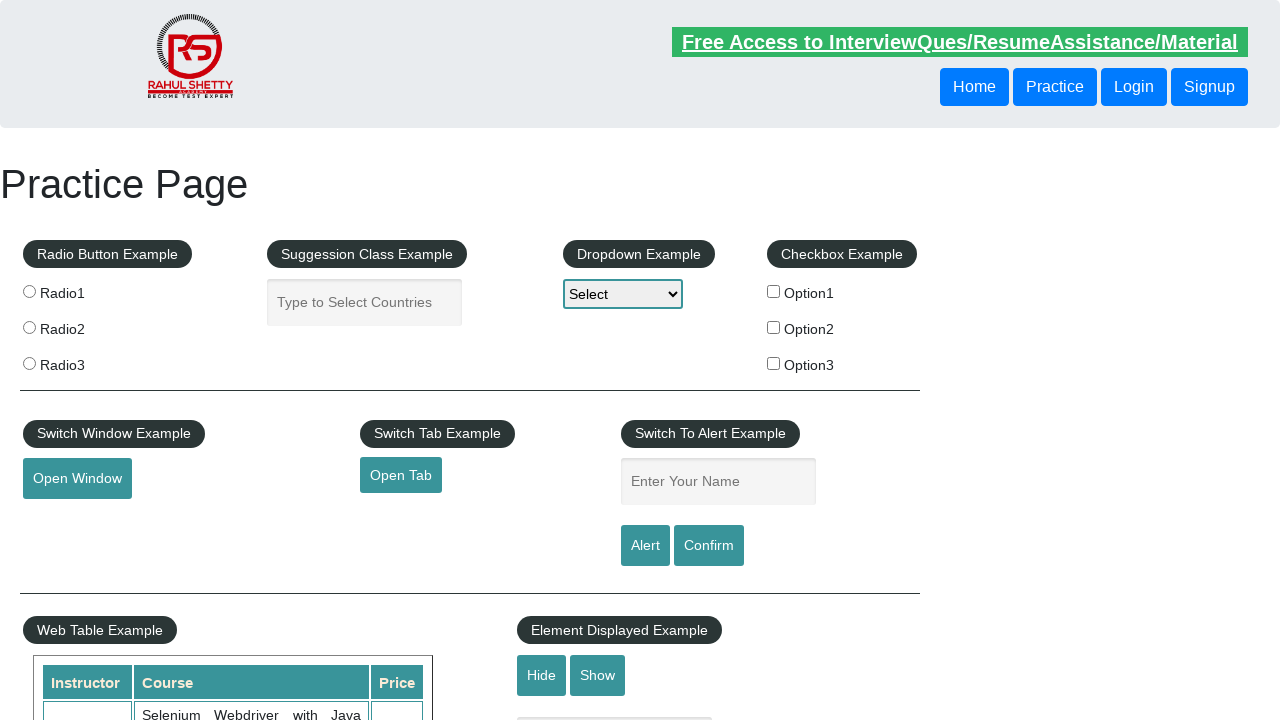